Tests input field functionality by filling two different input fields on a training ground page

Starting URL: https://techstepacademy.com/training-ground

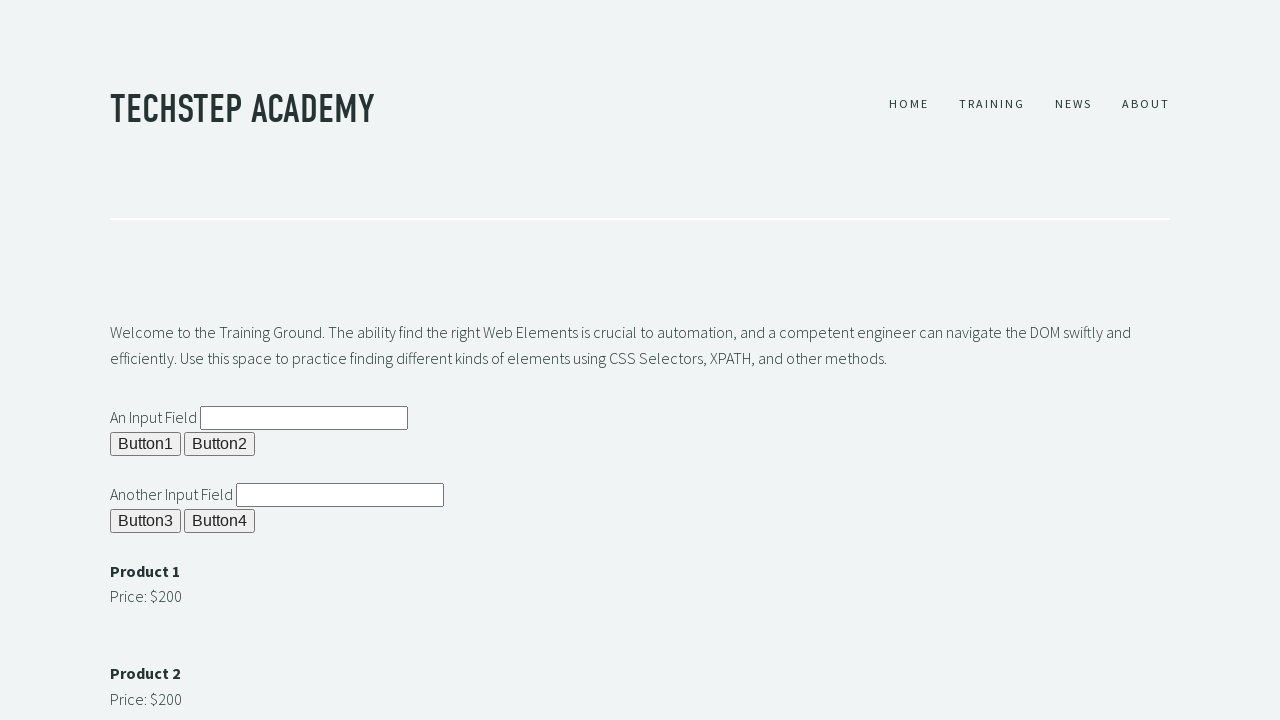

Filled first input field with 'Testing input field 1' on input[name="Input 1"]
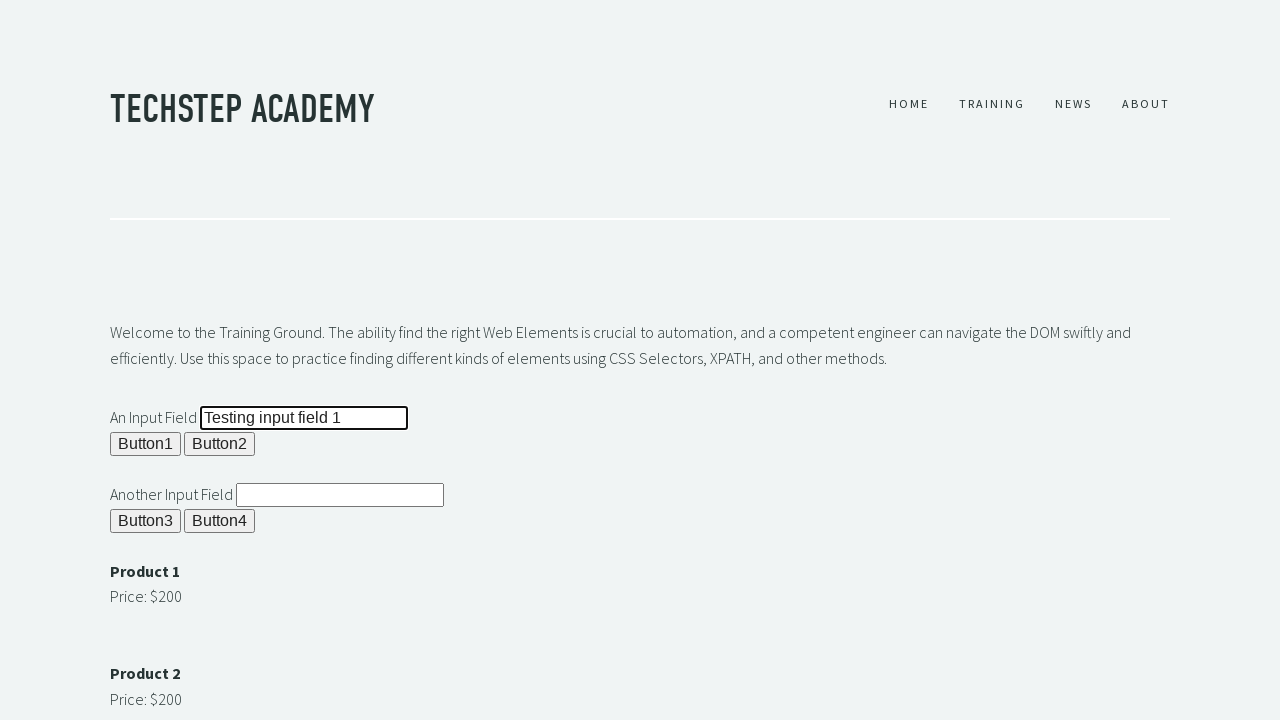

Filled second input field with 'Testing input field 2' on input[name="Input 2"]
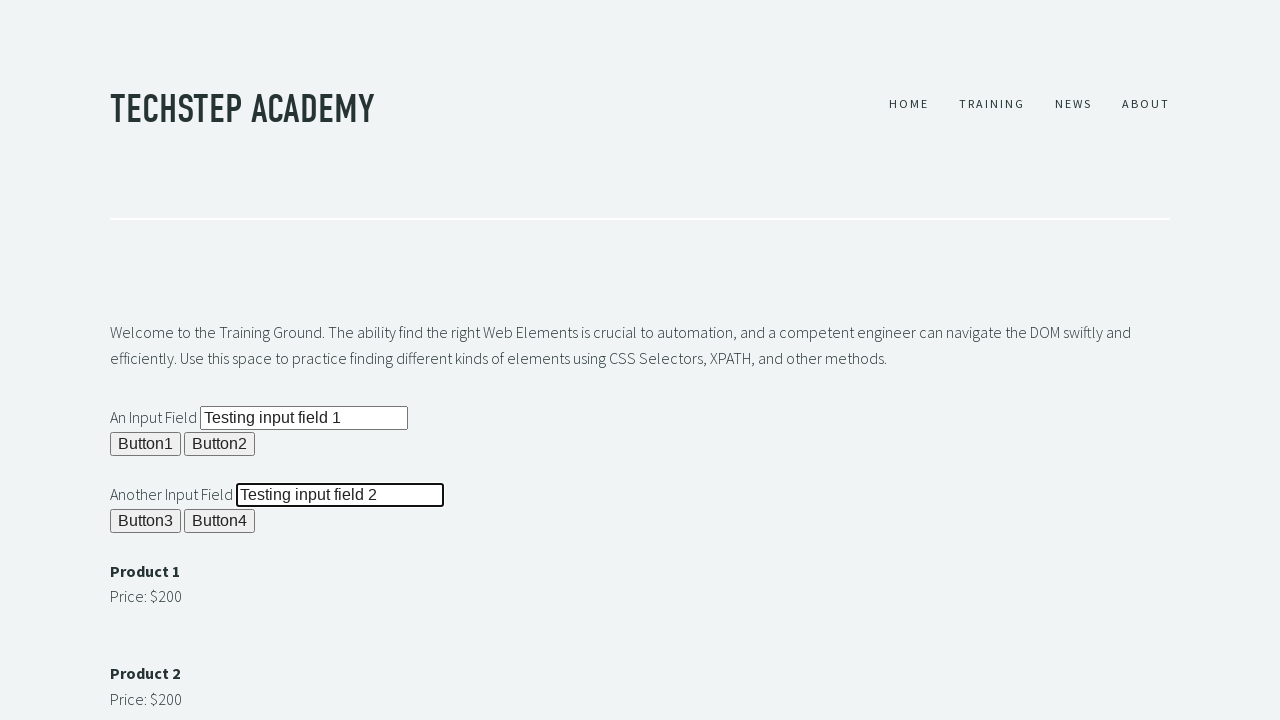

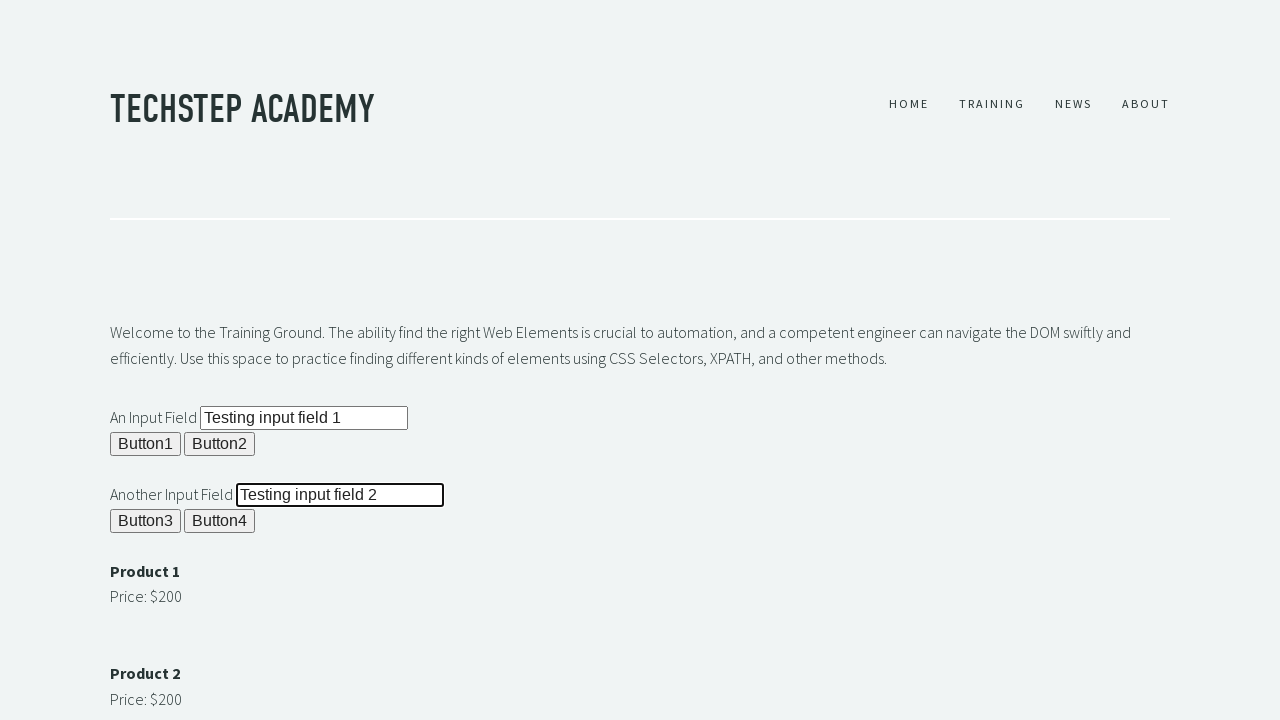